Tests table interaction by selecting multiple product checkboxes in a product table, filtering rows by product name and checking their associated checkboxes.

Starting URL: https://testautomationpractice.blogspot.com/

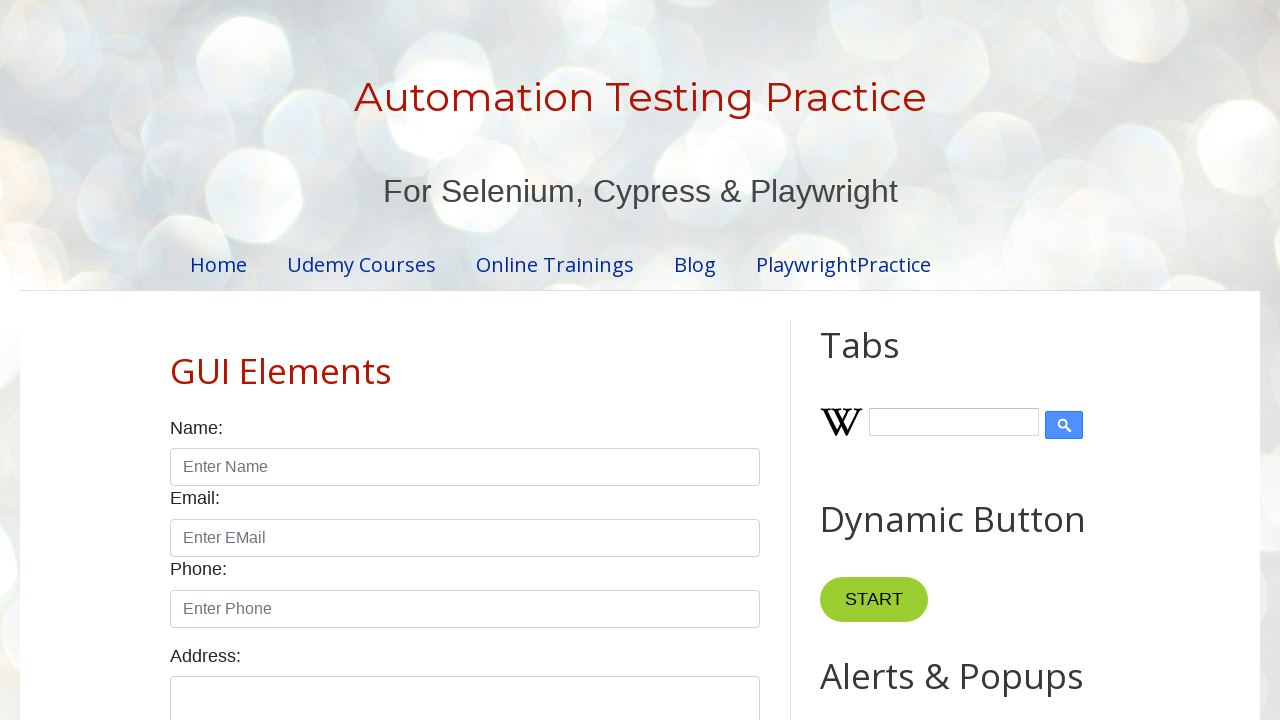

Located the product table with ID 'productTable'
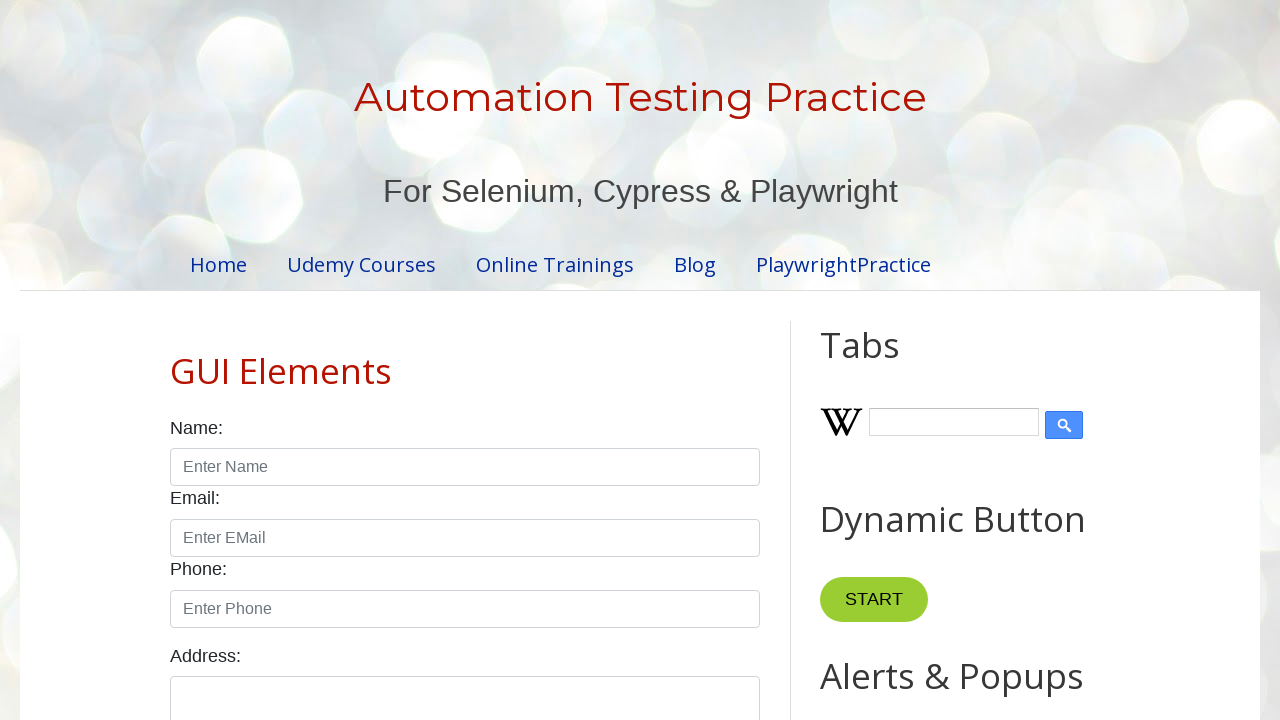

Located all table body rows
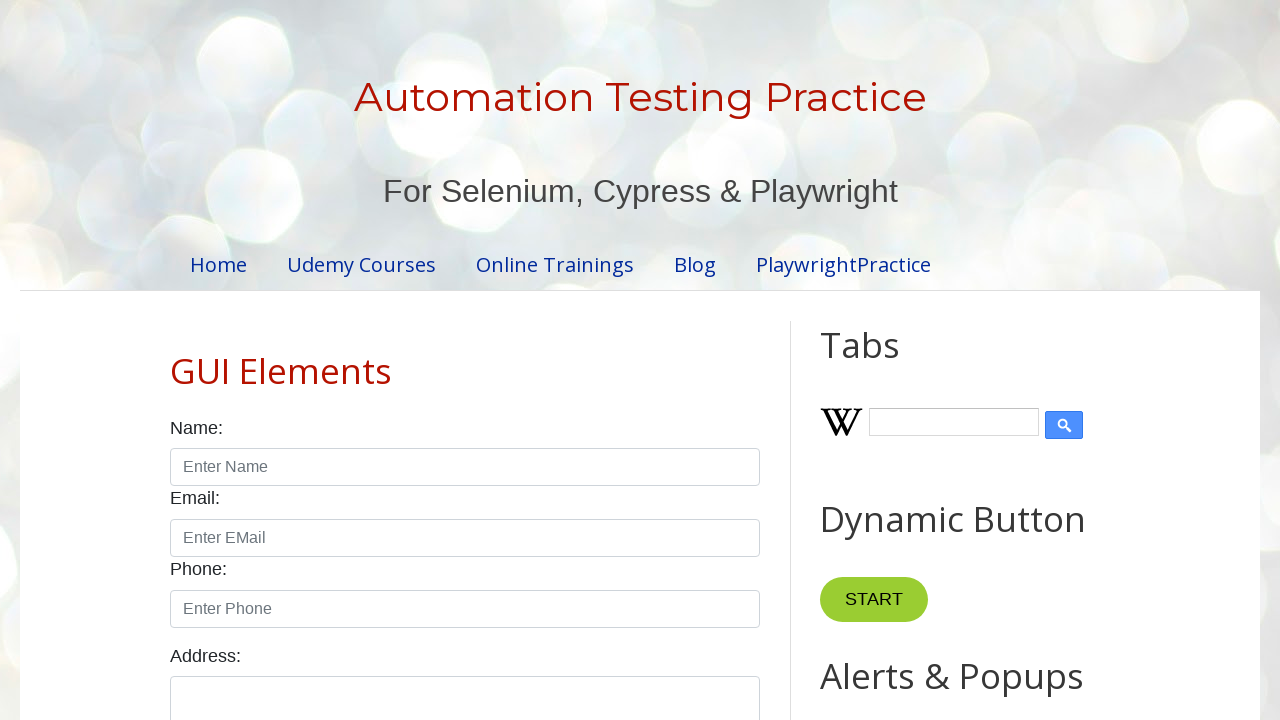

Filtered table rows to find Laptop product
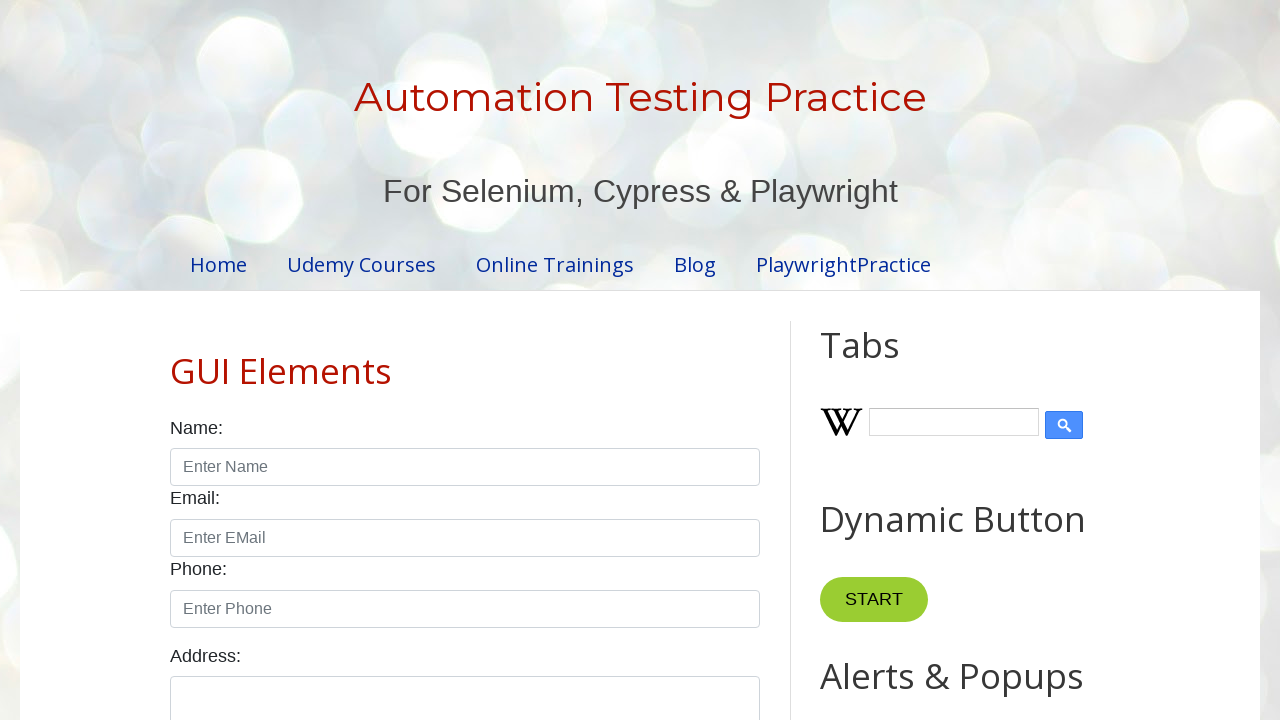

Checked the checkbox for Laptop product at (651, 360) on #productTable >> tbody tr >> internal:has-text="Laptop"i >> internal:has="td" >>
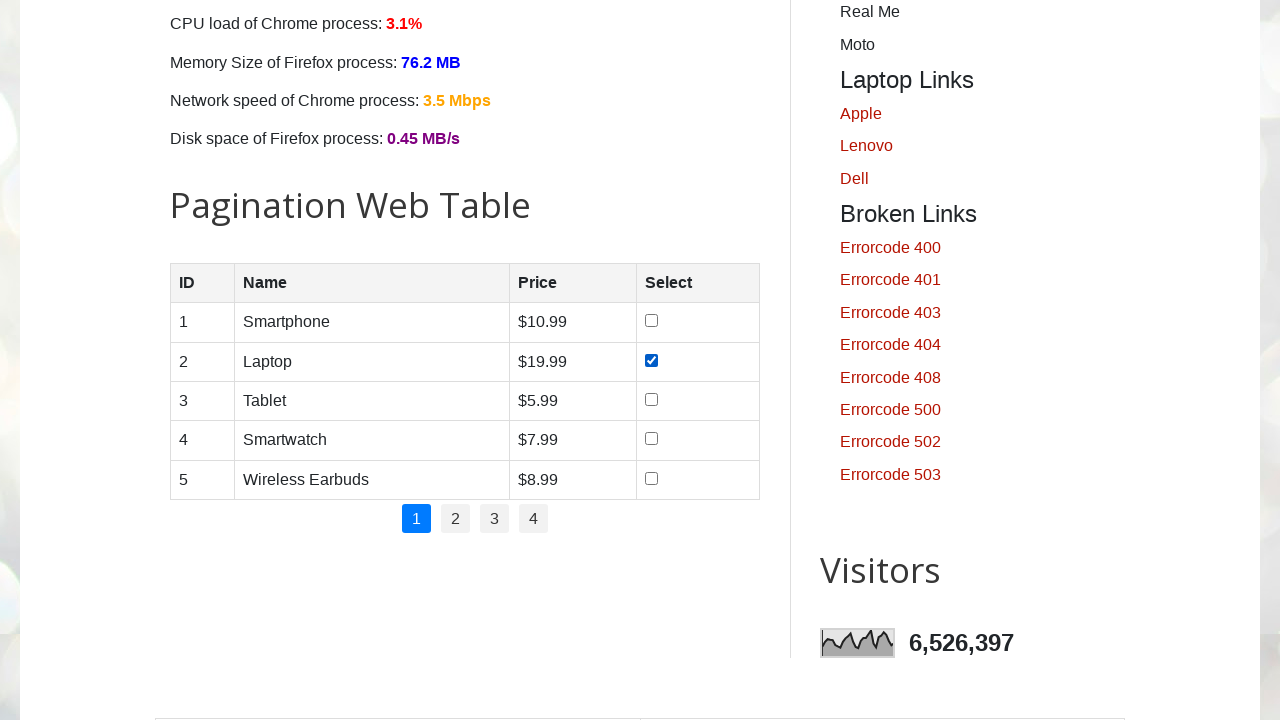

Filtered table rows to find Smartwatch product
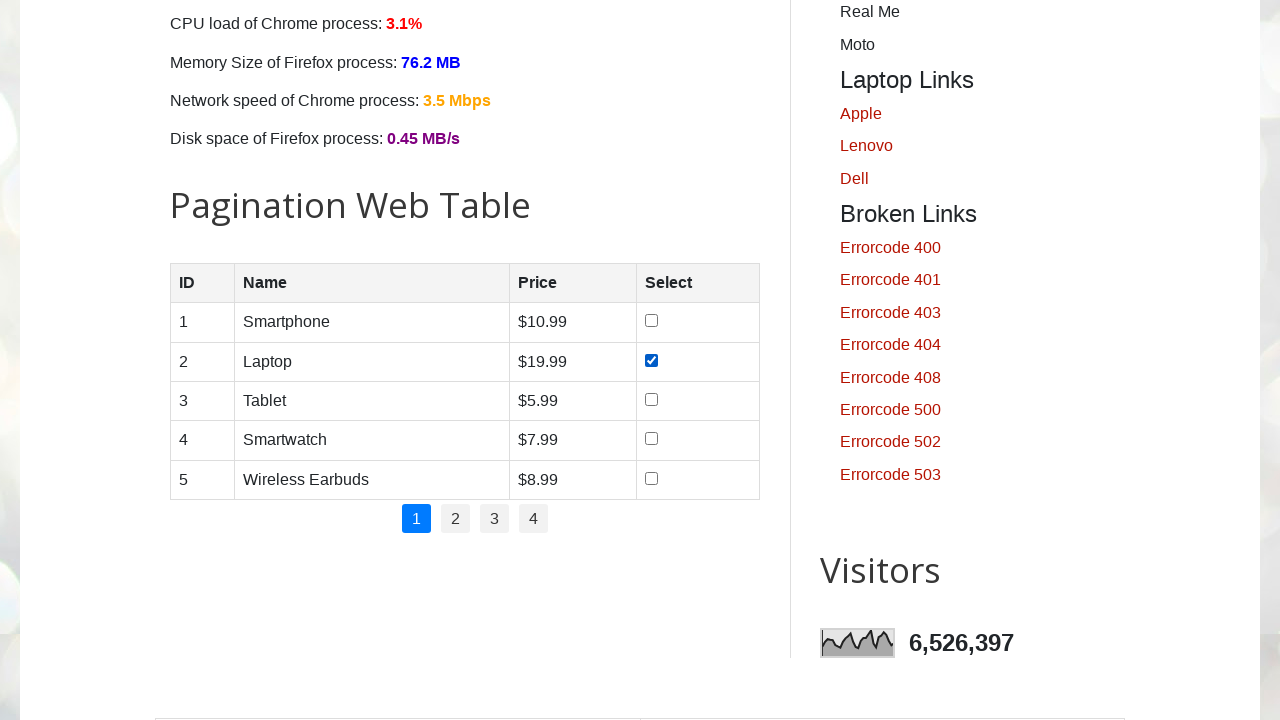

Checked the checkbox for Smartwatch product at (651, 439) on #productTable >> tbody tr >> internal:has-text="Smartwatch"i >> internal:has="td
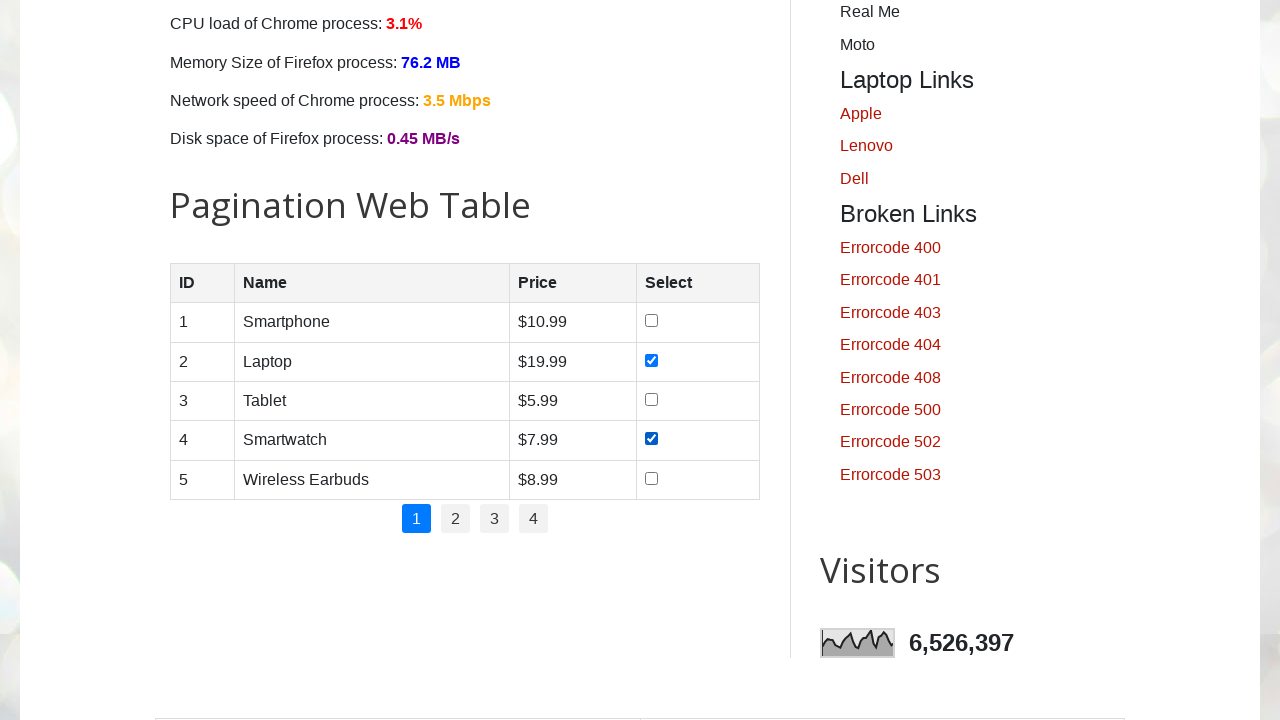

Filtered table rows to find Tablet product
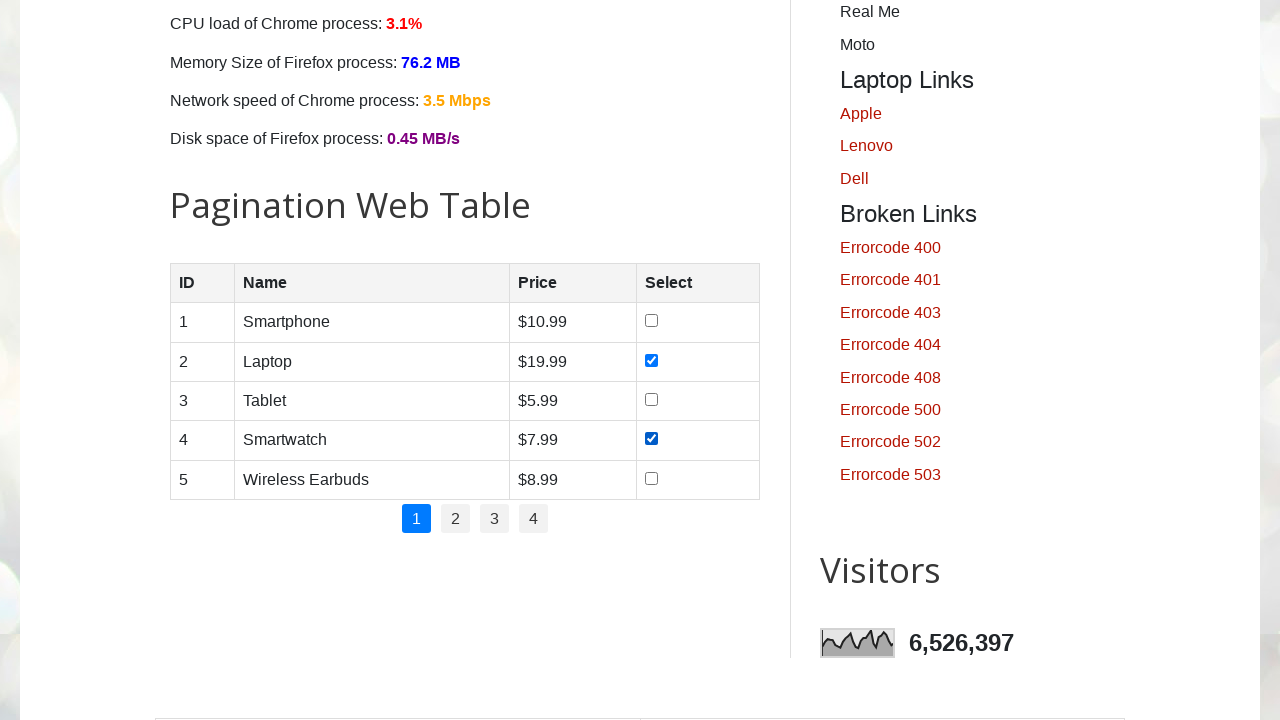

Checked the checkbox for Tablet product at (651, 399) on #productTable >> tbody tr >> internal:has-text="Tablet"i >> internal:has="td" >>
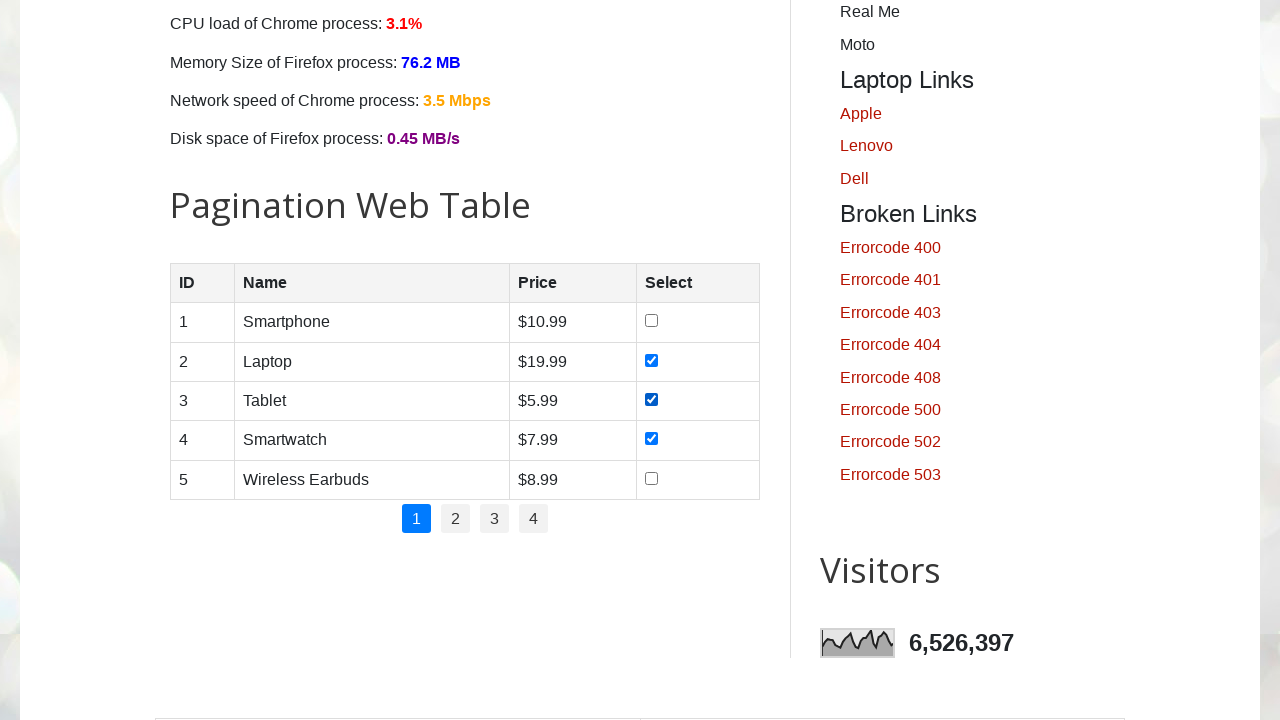

Filtered table rows to find Smartphone product
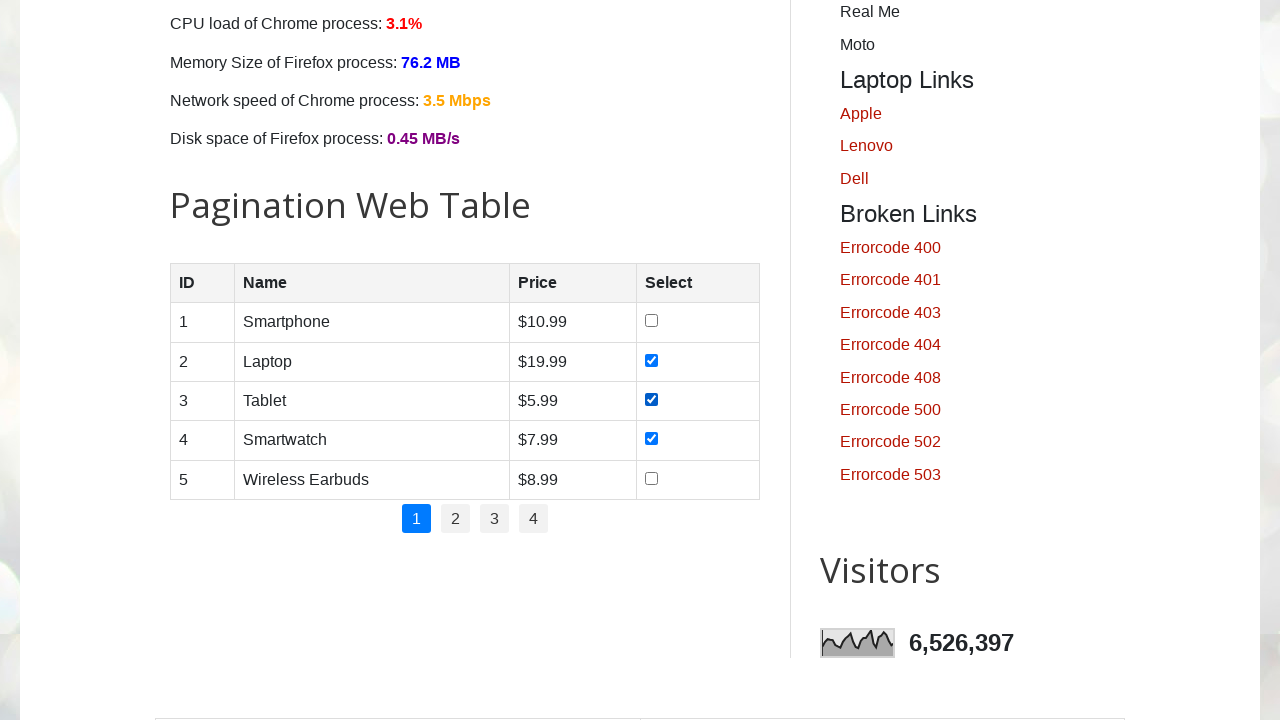

Checked the checkbox for Smartphone product at (651, 321) on #productTable >> tbody tr >> internal:has-text="Smartphone"i >> internal:has="td
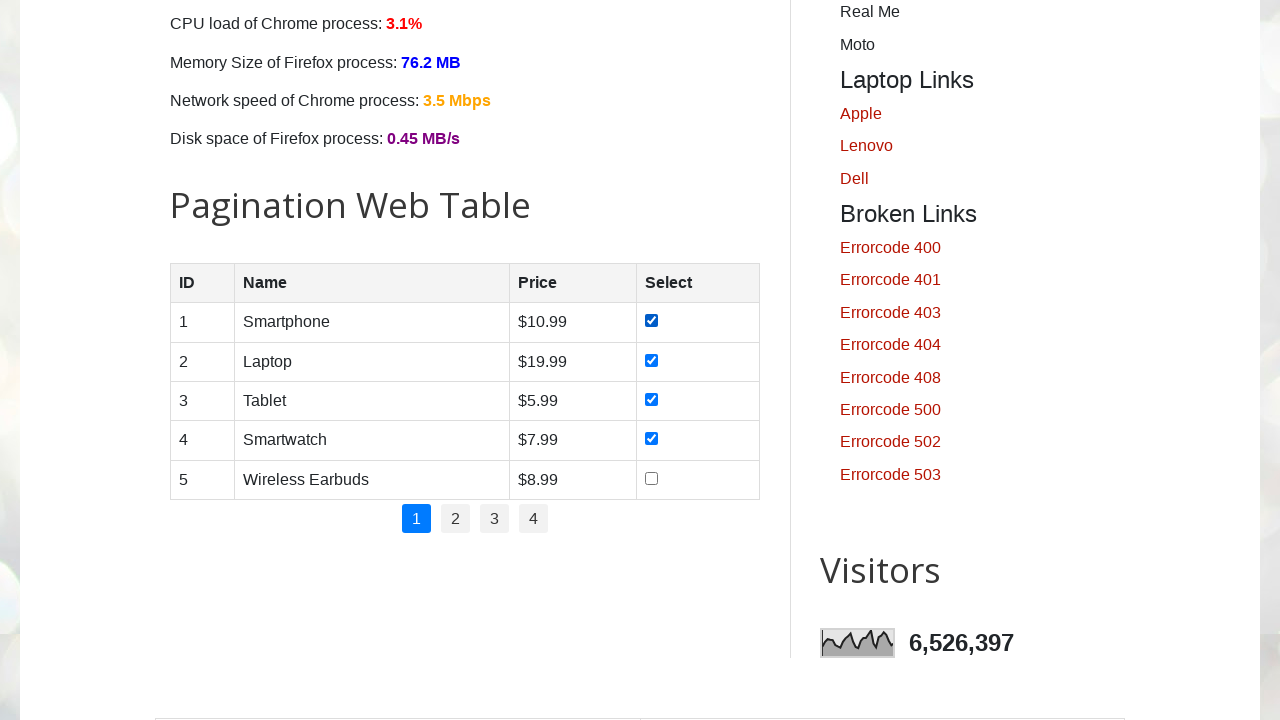

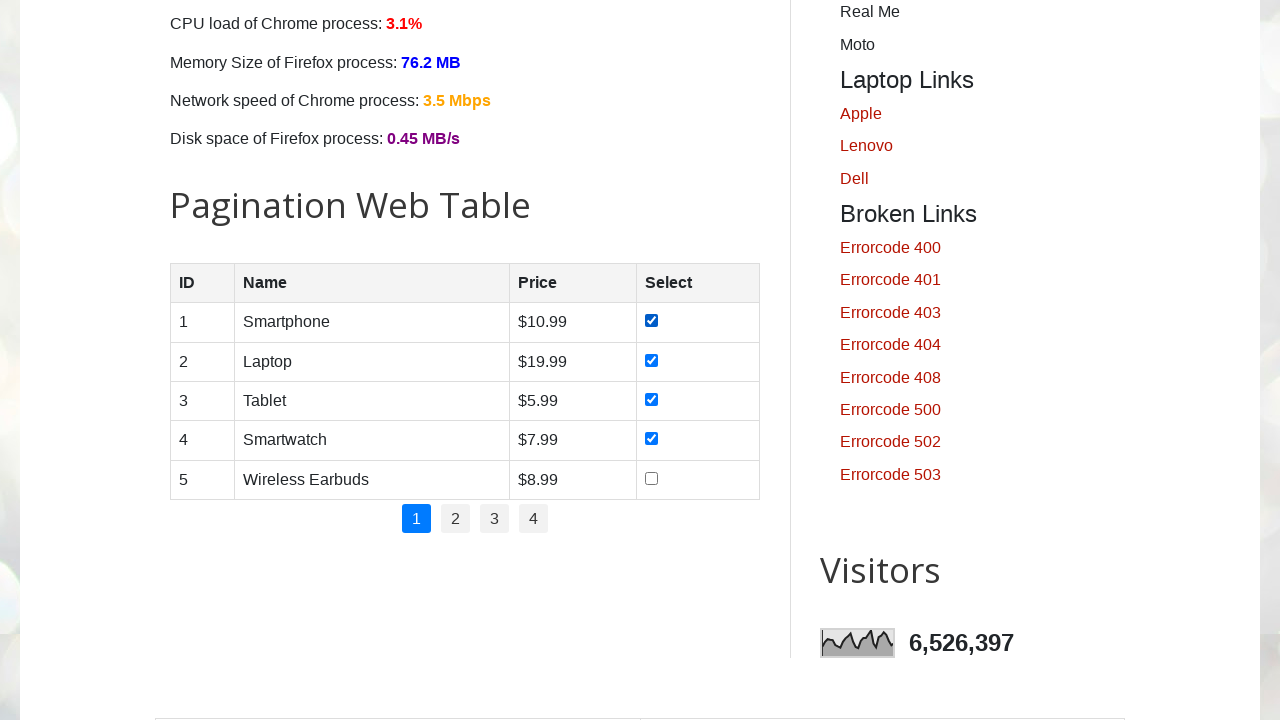